Tests a todo application by checking existing todo items, adding a new todo, and archiving completed items

Starting URL: https://crossbrowsertesting.github.io/todo-app.html

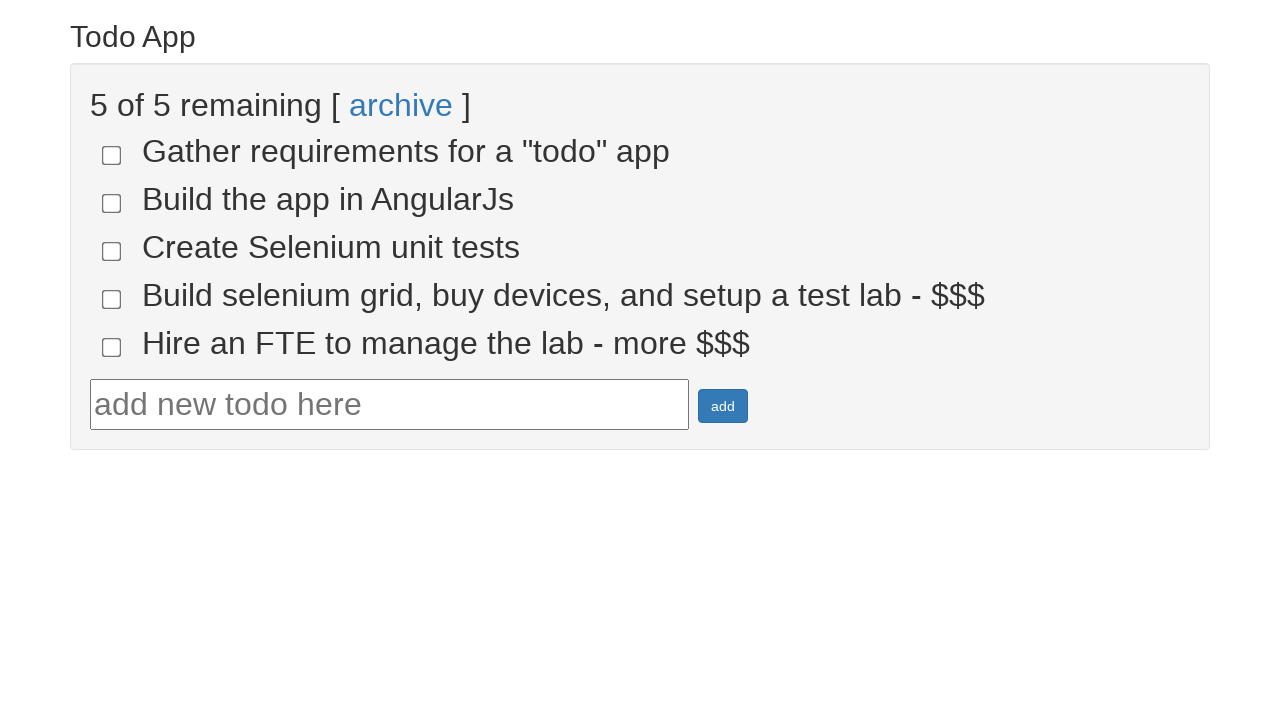

Clicked todo-4 checkbox at (112, 299) on input[name='todo-4']
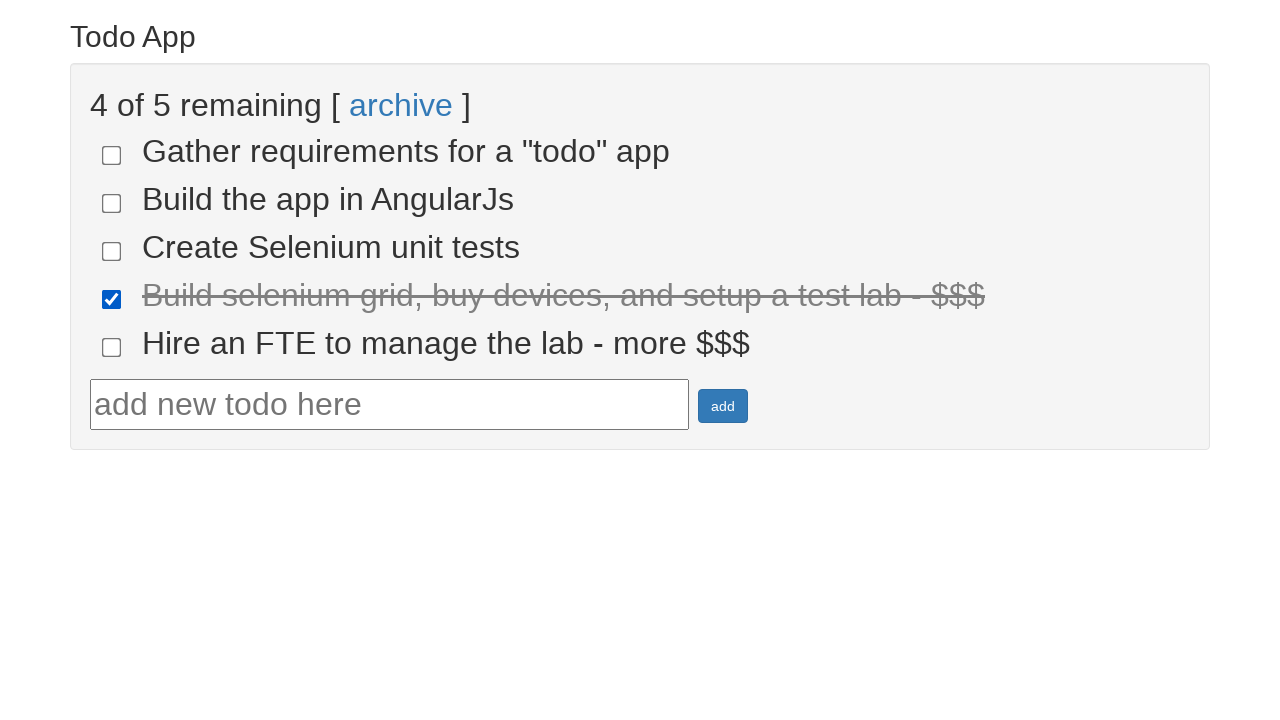

Clicked todo-5 checkbox at (112, 347) on input[name='todo-5']
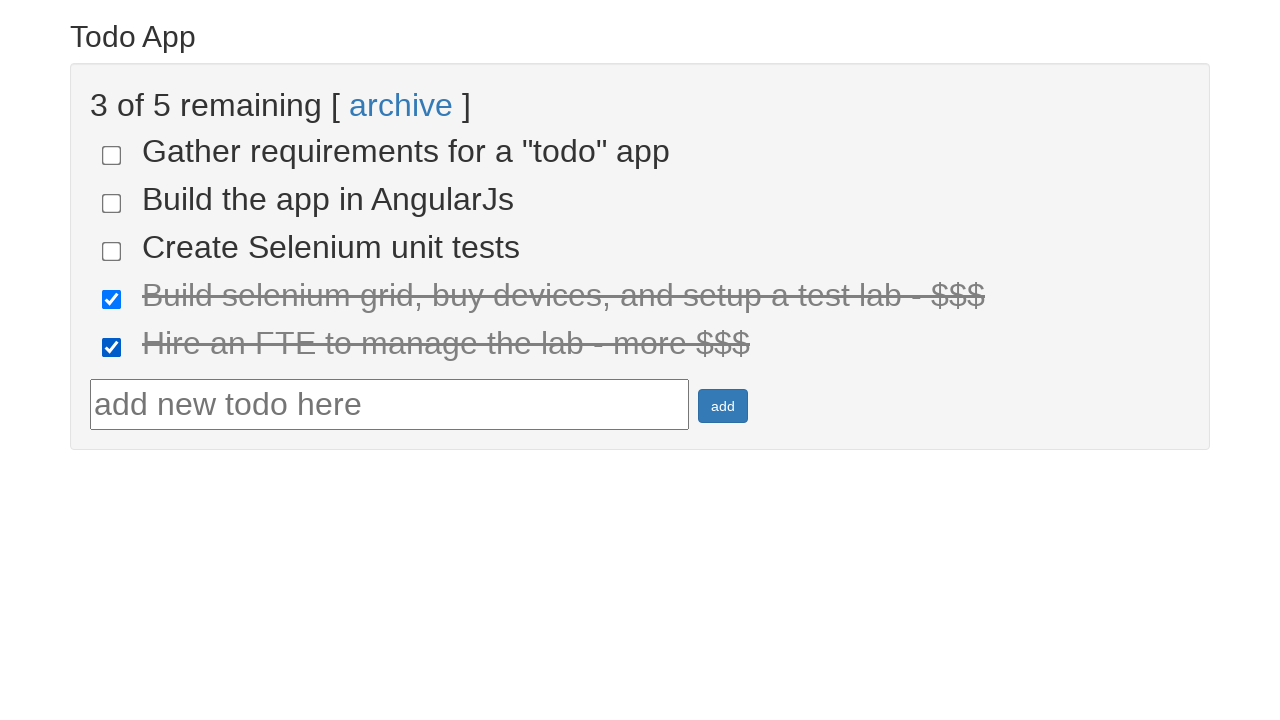

Verified that 2 items are marked as done
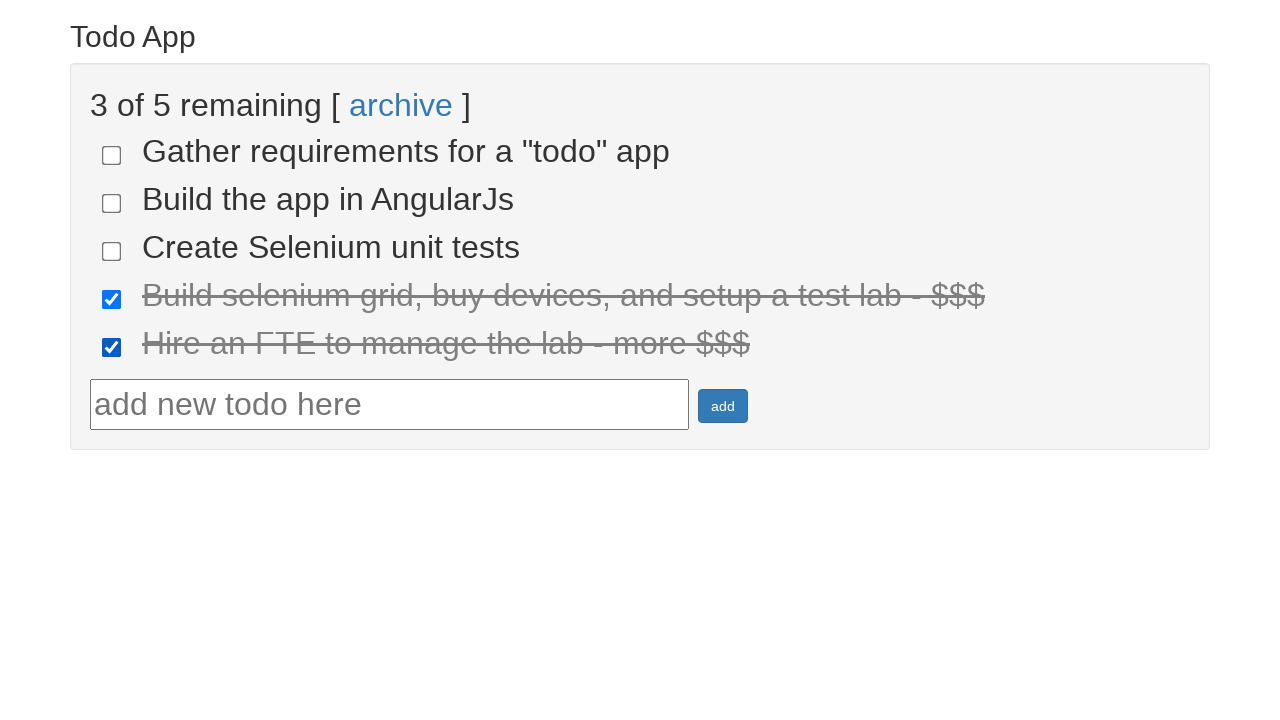

Filled todo text field with 'Buy groceries' on #todotext
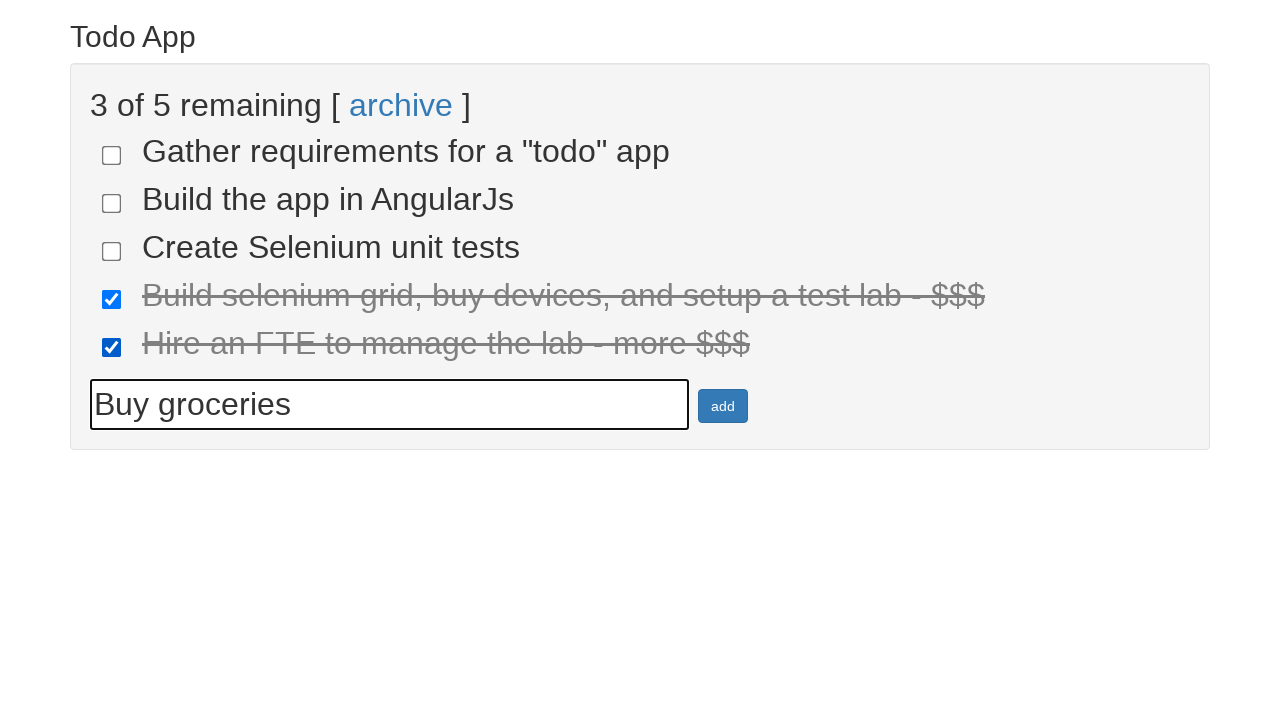

Pressed Enter to add new todo item on #todotext
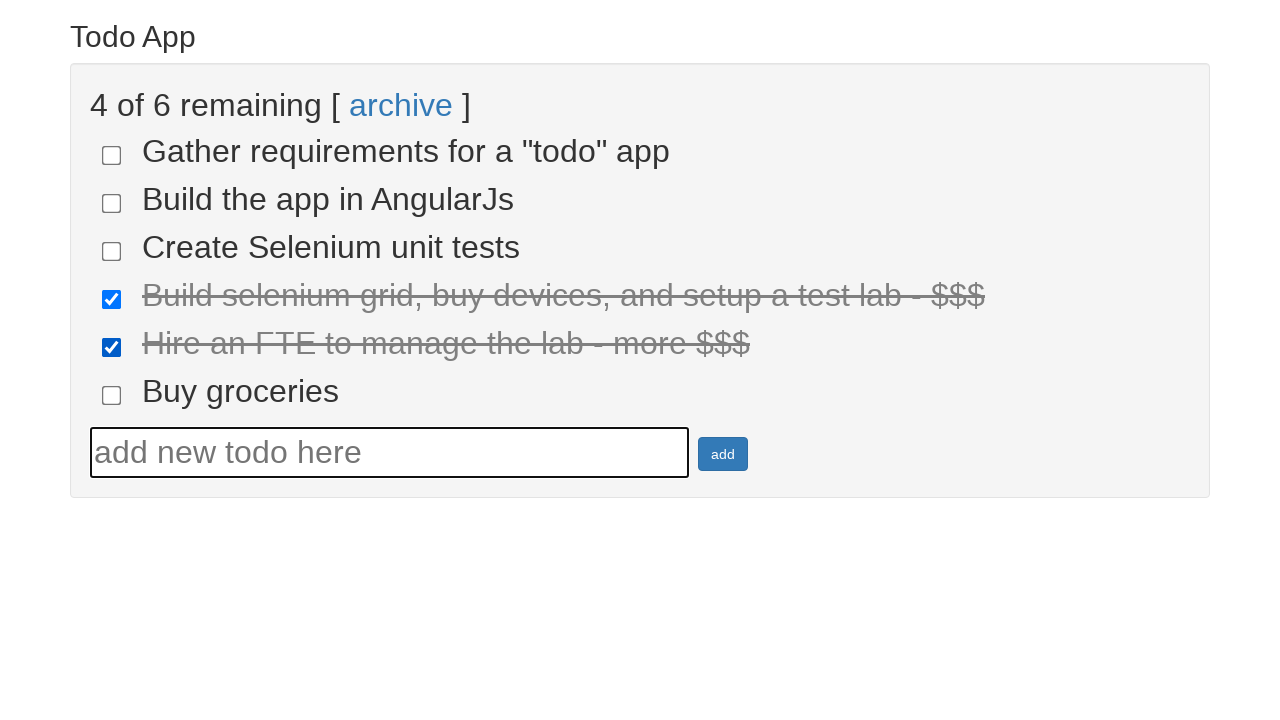

Verified that new todo 'Buy groceries' was added
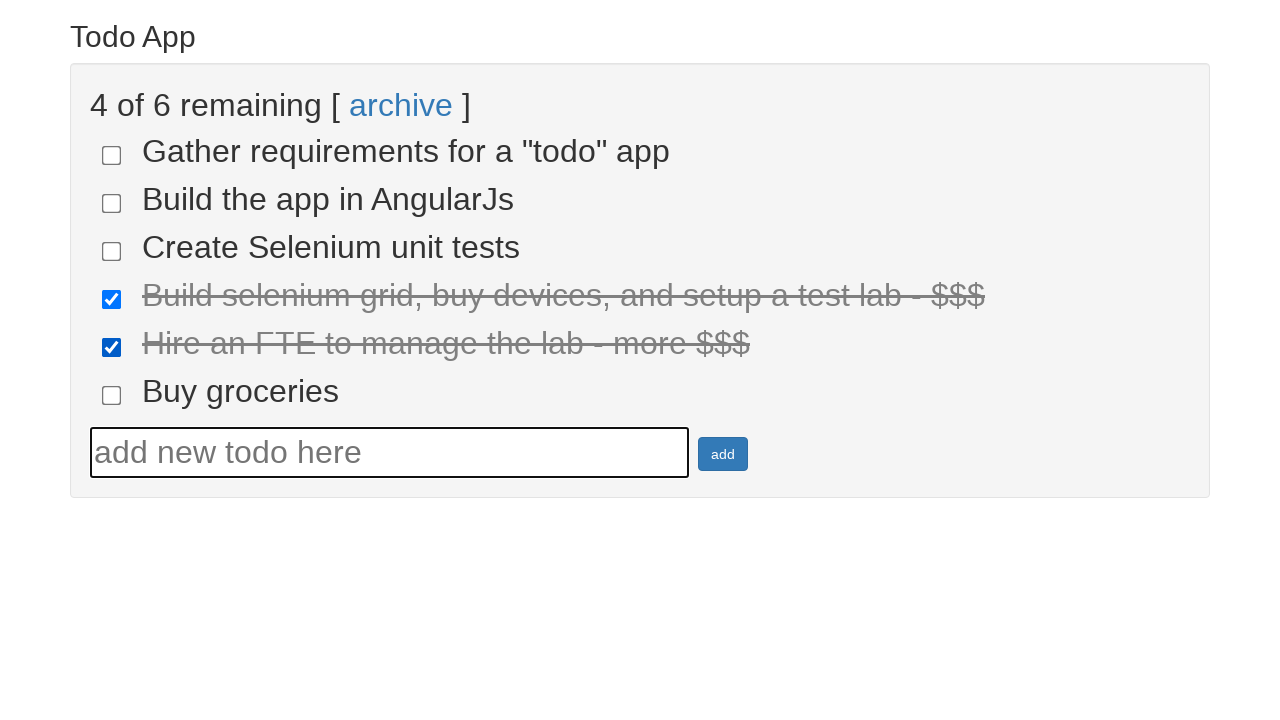

Clicked archive link to remove completed items at (401, 105) on a:has-text('archive')
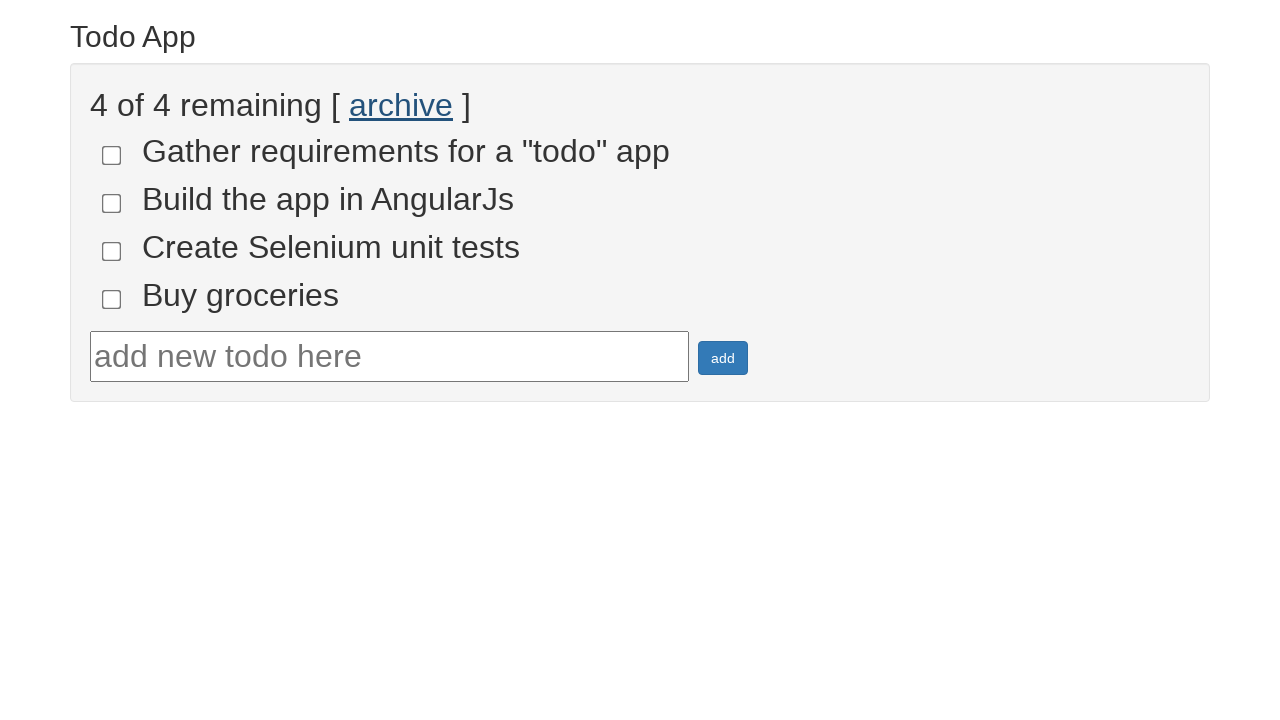

Verified that completed items were archived
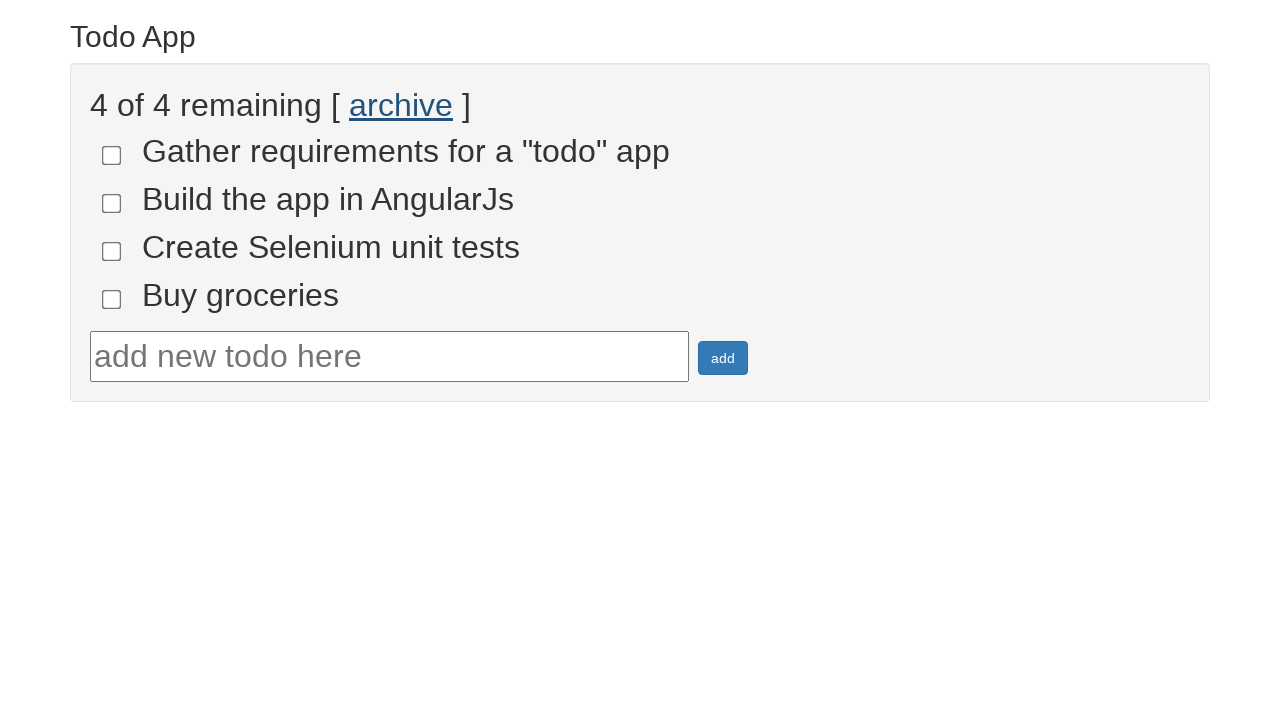

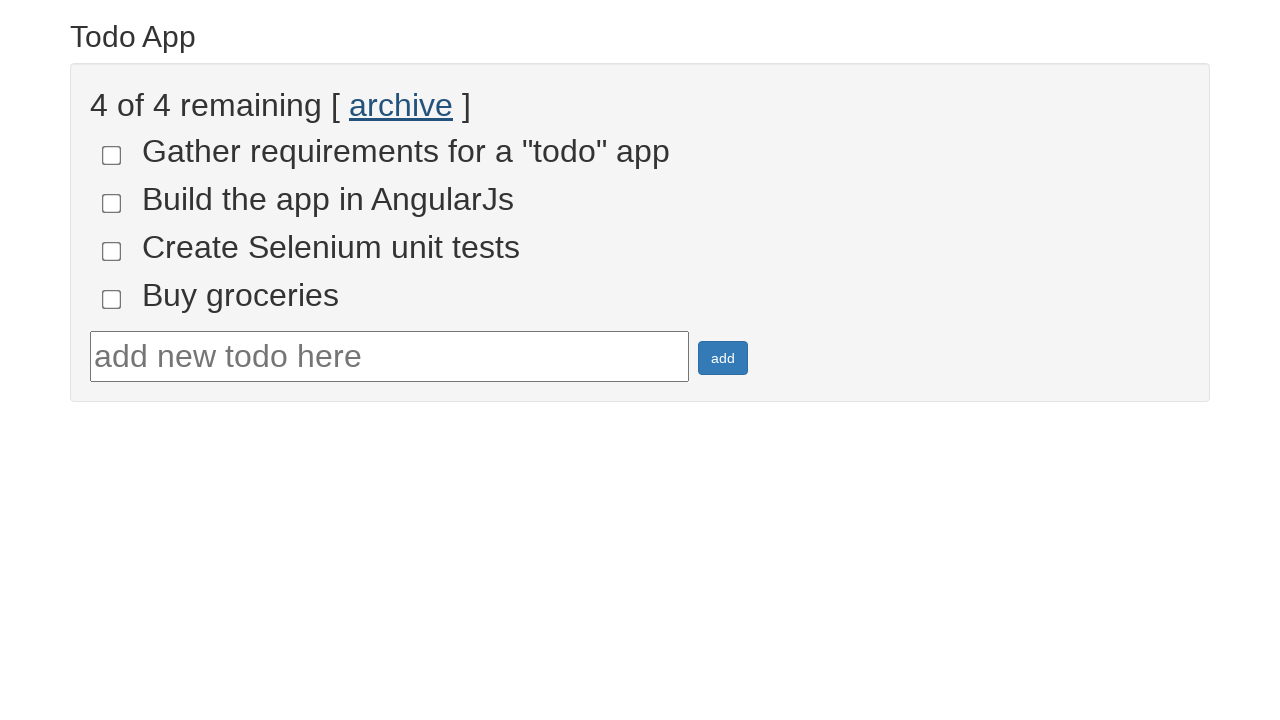